Navigates to OrangeHRM demo page and clicks on the "OrangeHRM, Inc" link which opens a new browser window, demonstrating multi-window handling.

Starting URL: https://opensource-demo.orangehrmlive.com/web/index.php/auth/login

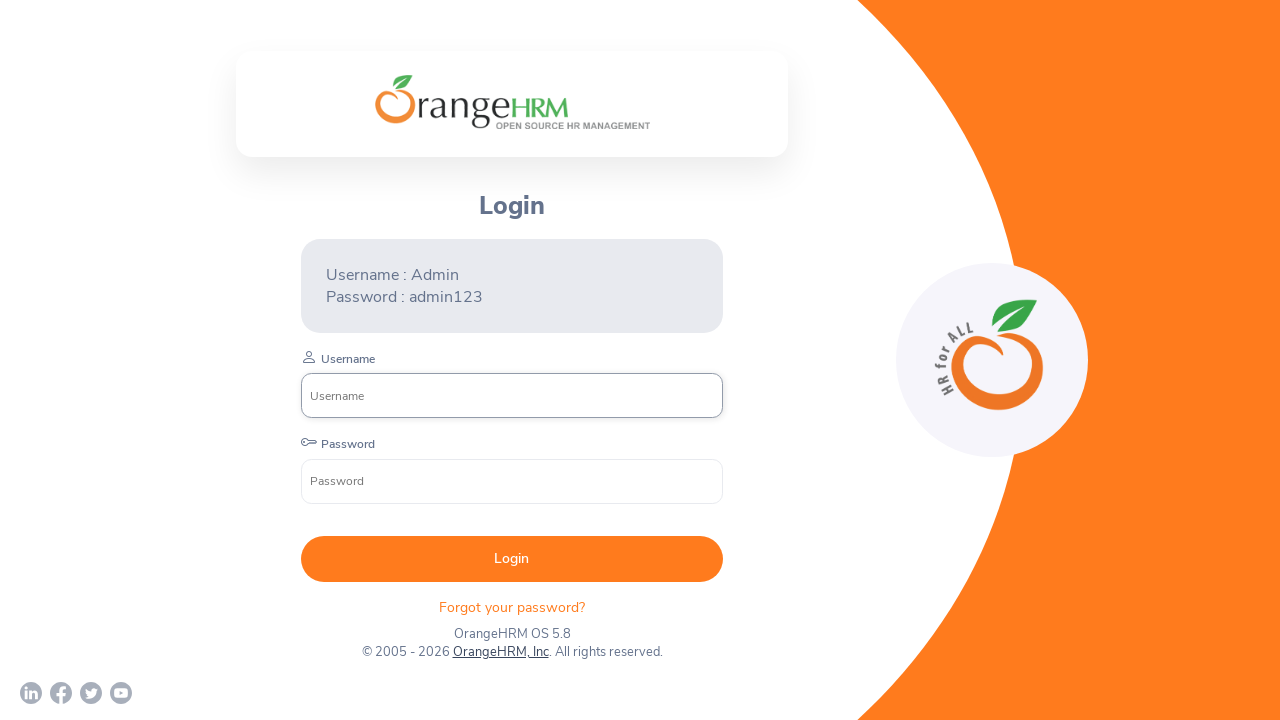

Waited for page to load (networkidle)
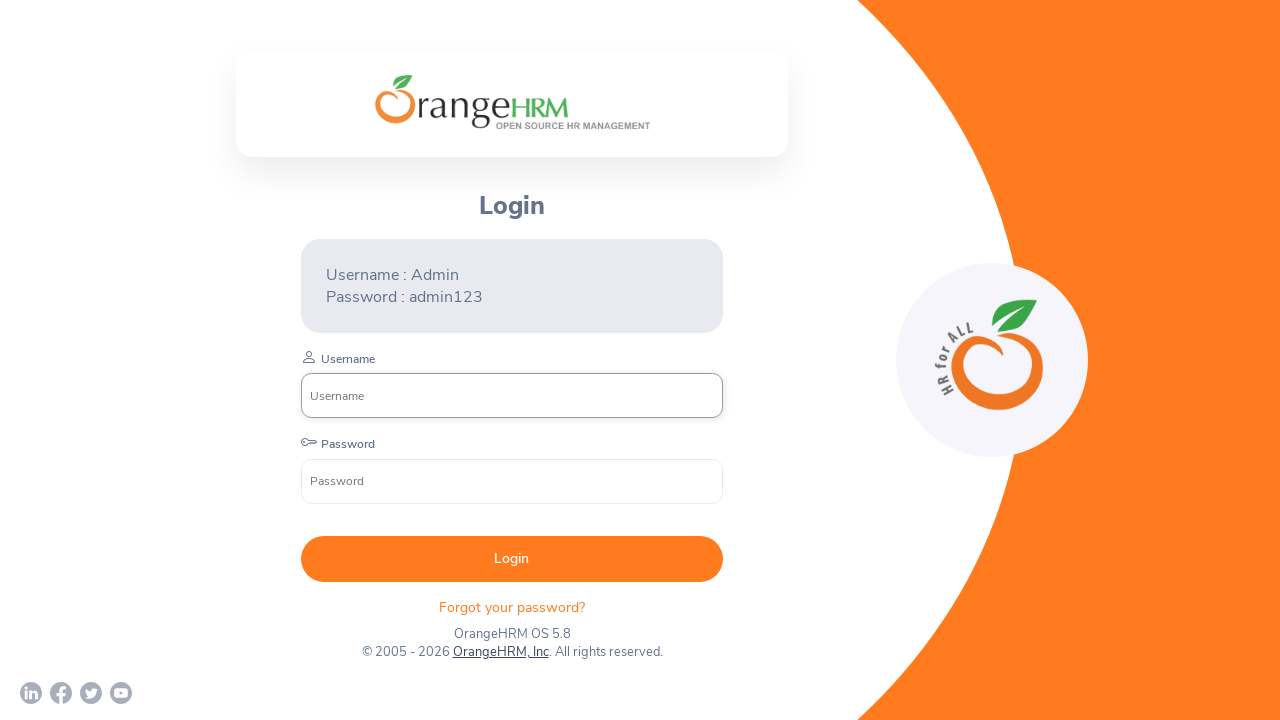

Clicked on 'OrangeHRM, Inc' link to open new window at (500, 652) on text=OrangeHRM, Inc
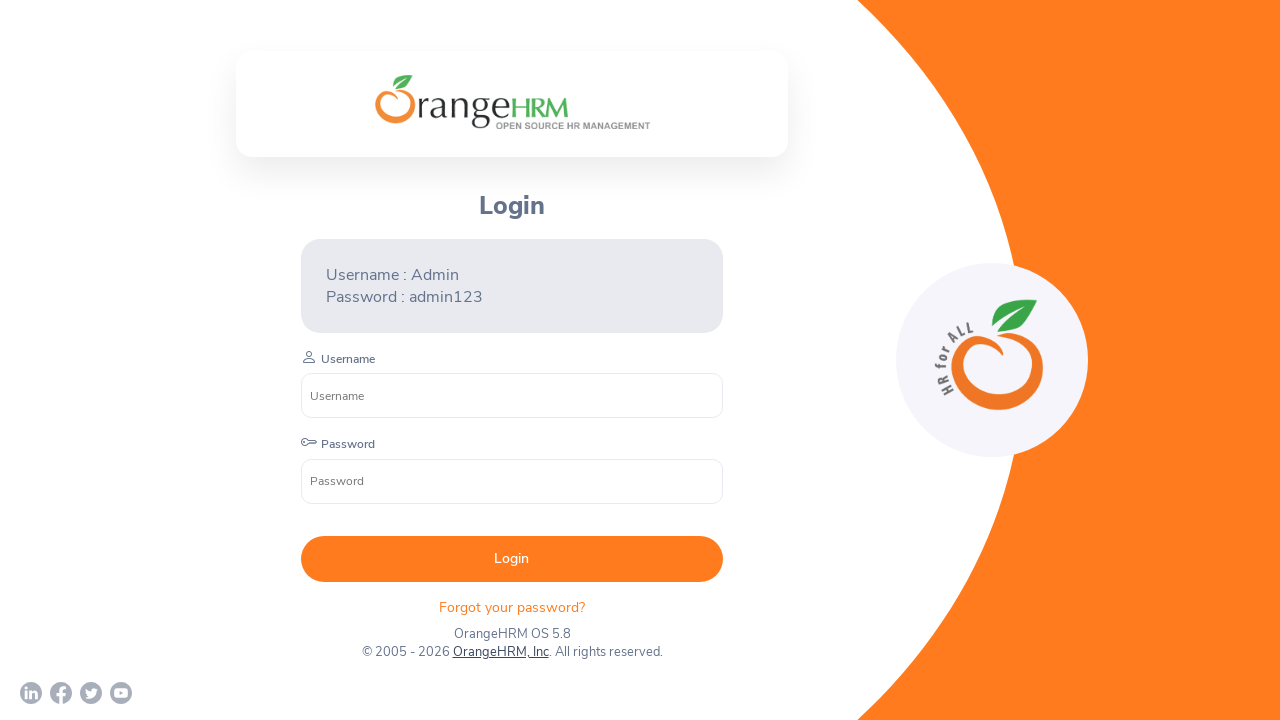

Captured new browser window opened by link click
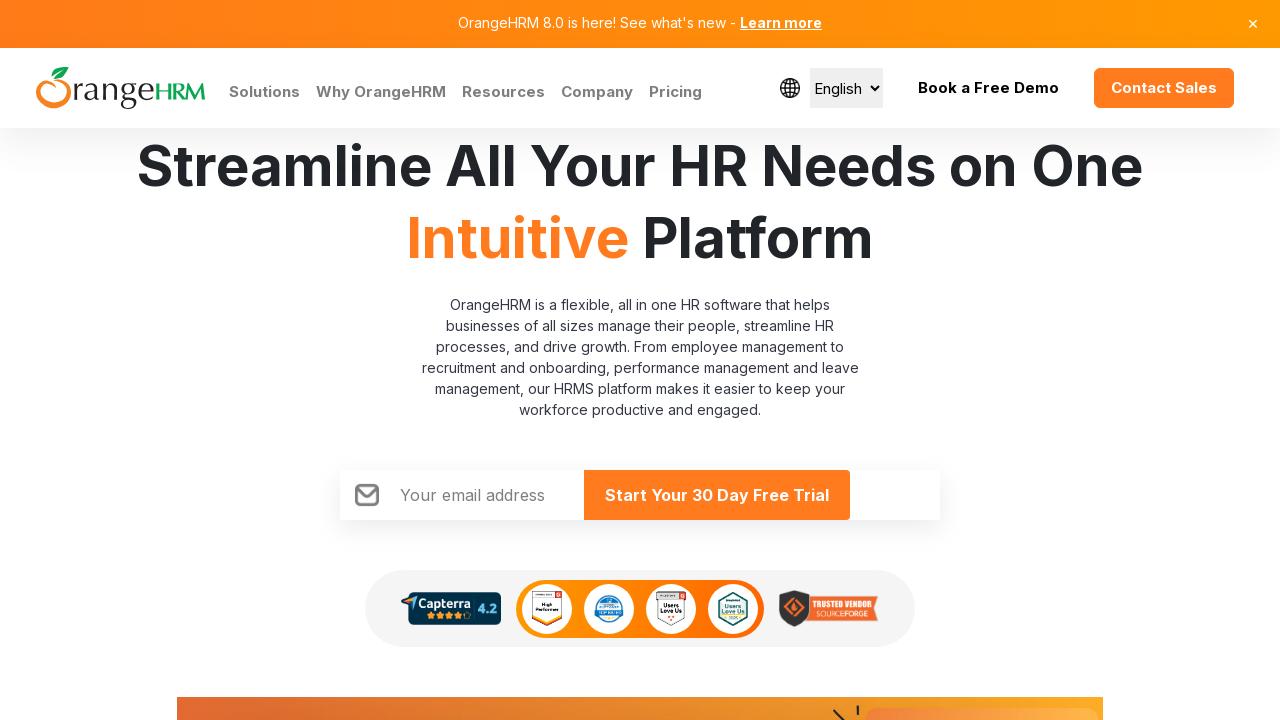

Waited for new page to load (load state)
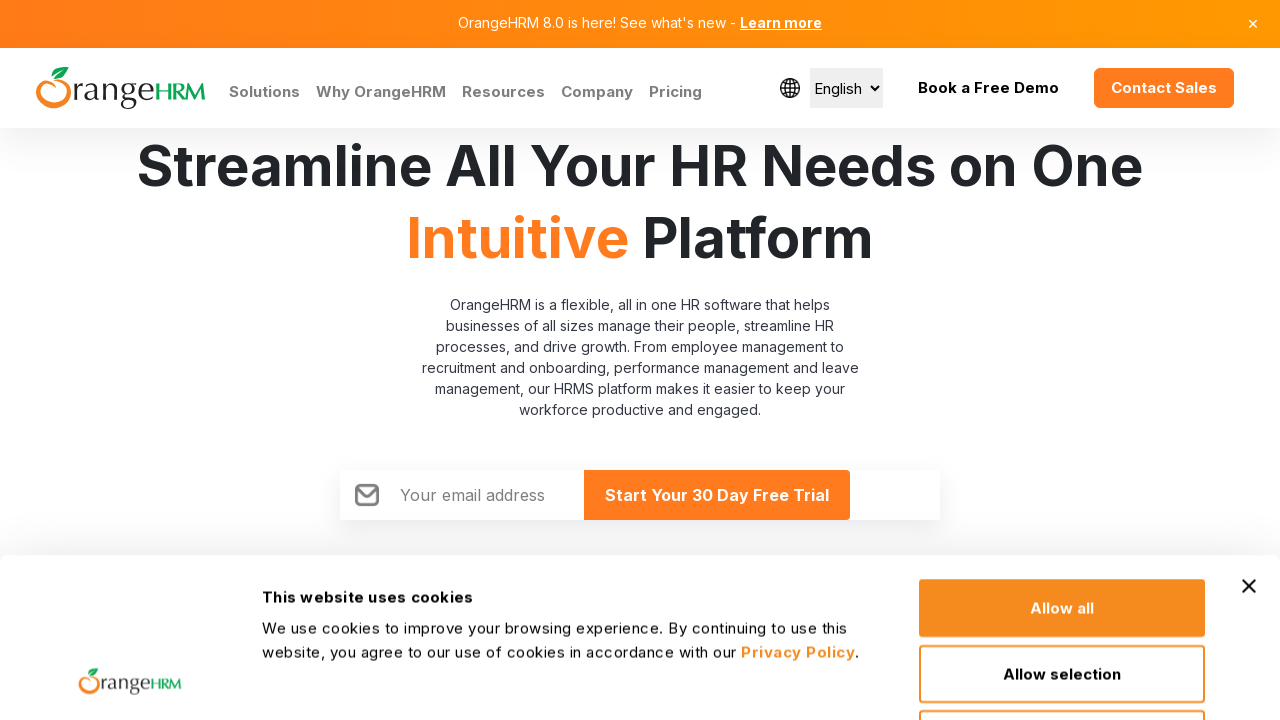

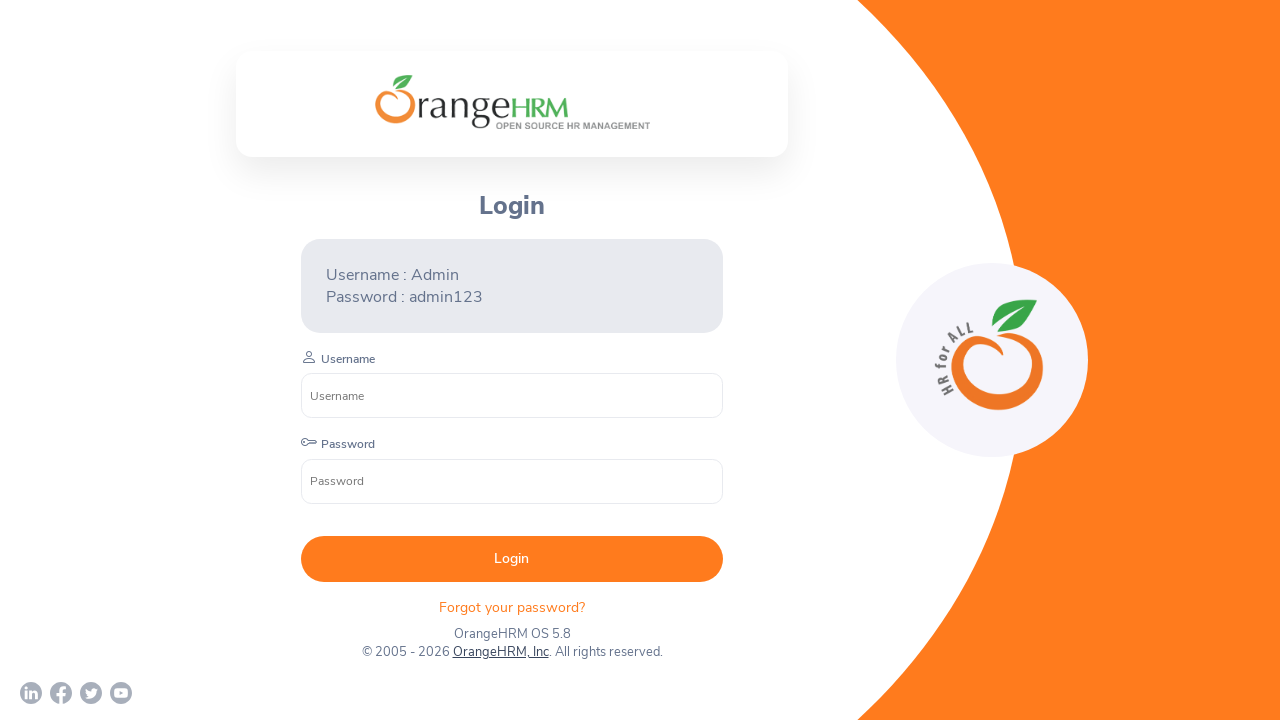